Tests XPath sibling and parent traversal by locating buttons in the header using different XPath strategies and retrieving their text content

Starting URL: https://rahulshettyacademy.com/AutomationPractice/

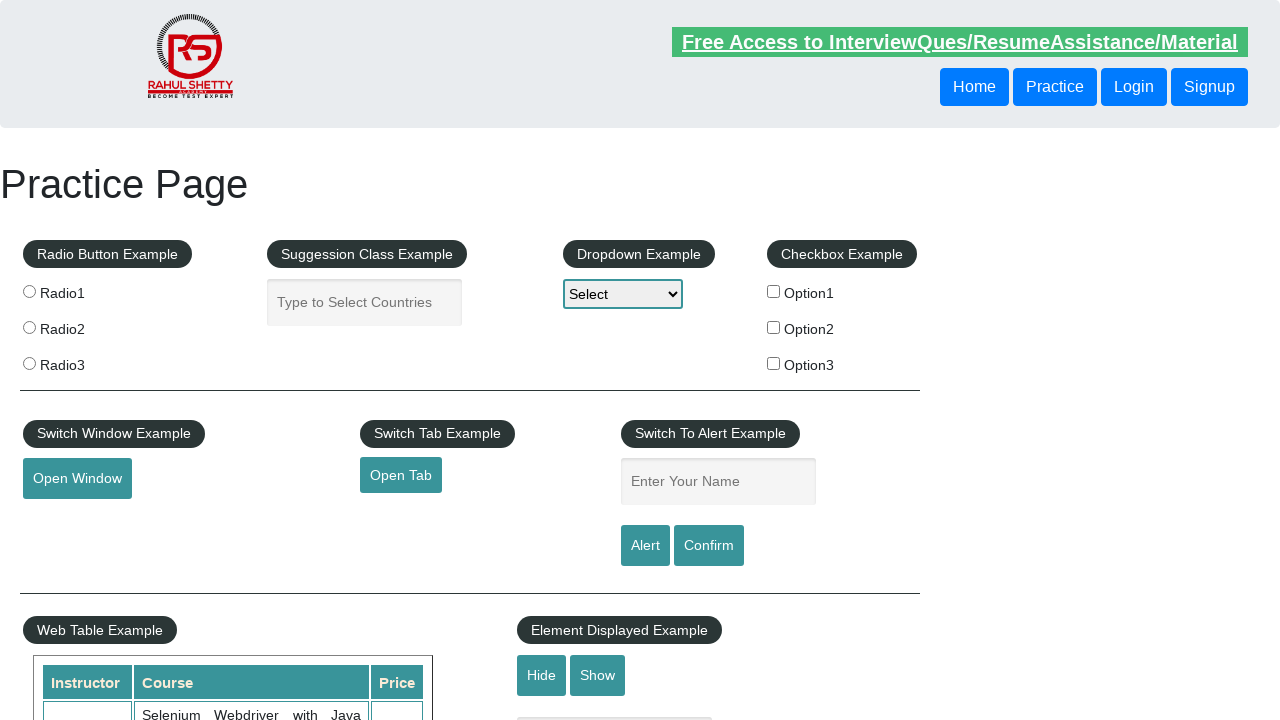

Retrieved button text using XPath sibling traversal (following-sibling::button[1])
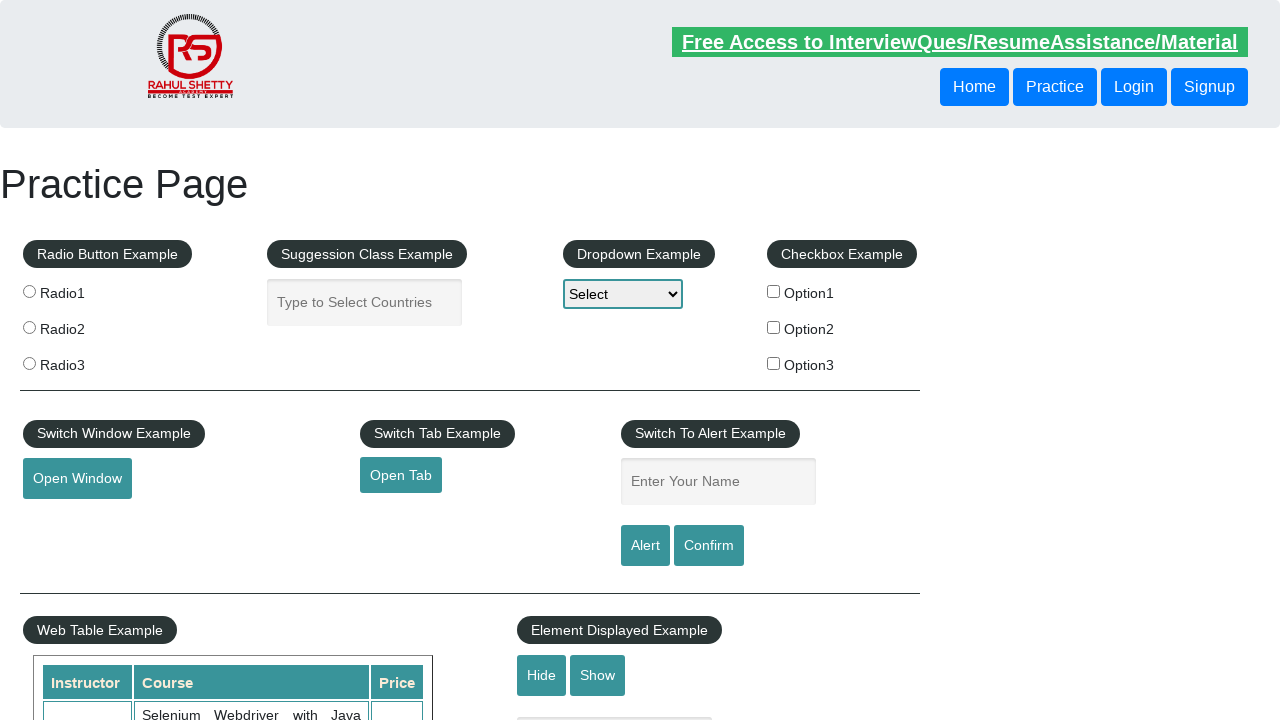

Retrieved button text using XPath parent traversal (parent::div/button[2])
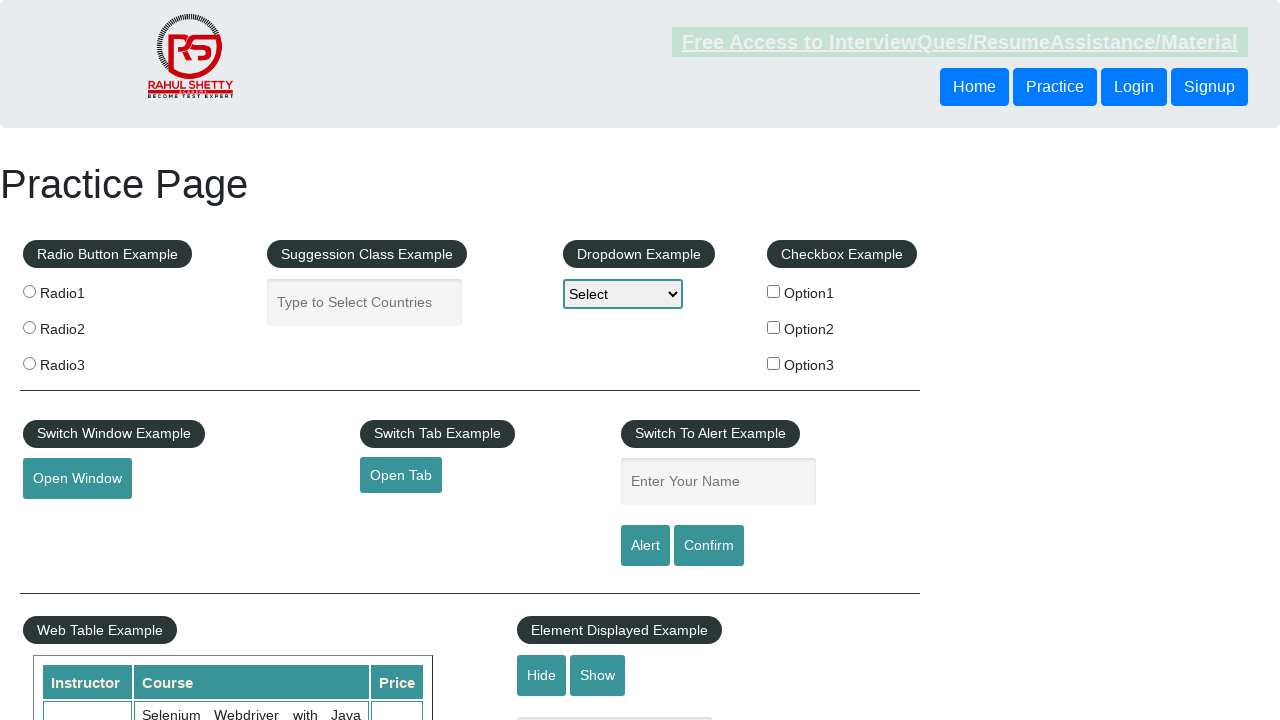

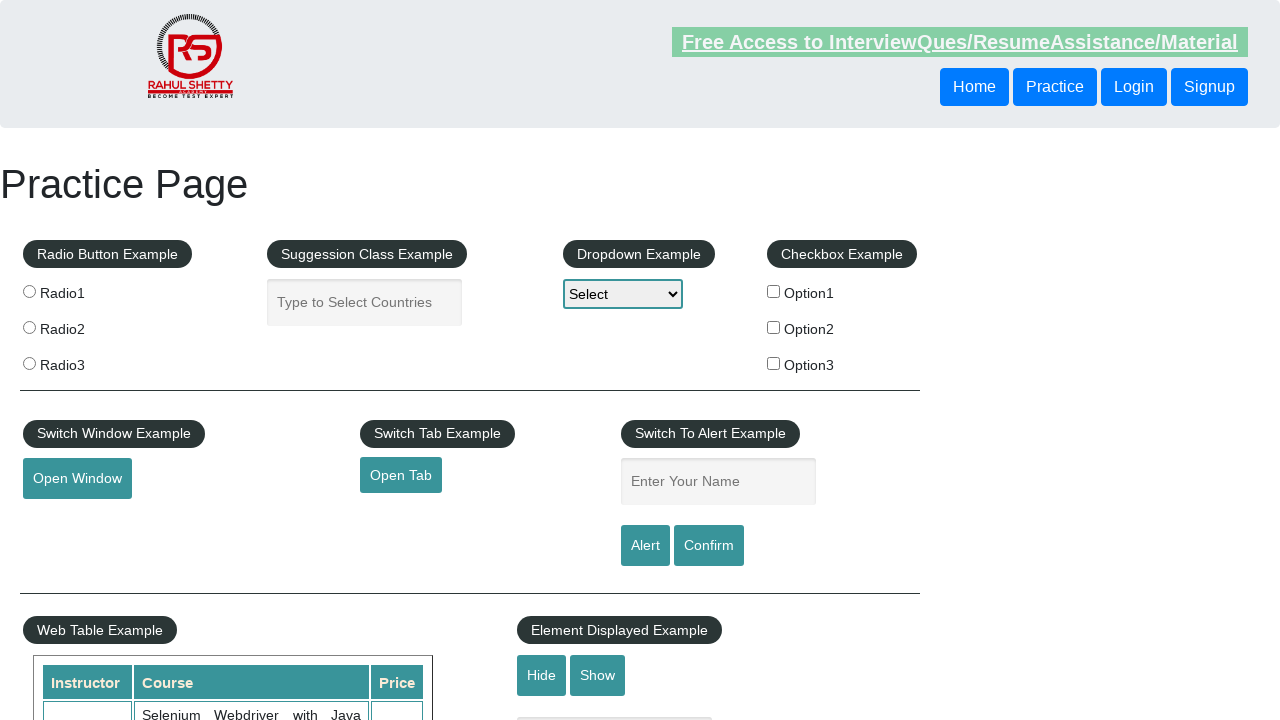